Tests the shopping cart functionality by finding specific vegetables (Cucumber, Brocolli, Beetroot) on a practice e-commerce site and clicking "Add to cart" for each matching item.

Starting URL: https://rahulshettyacademy.com/seleniumPractise/

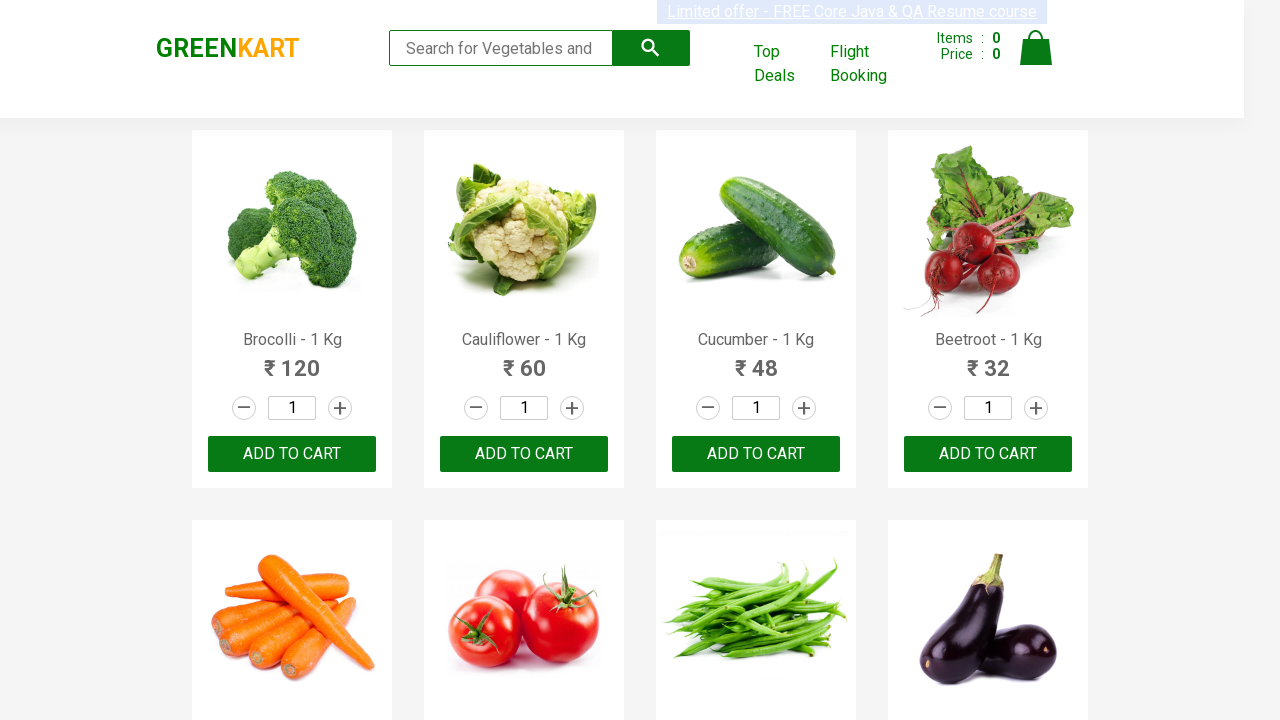

Waited for product elements to load
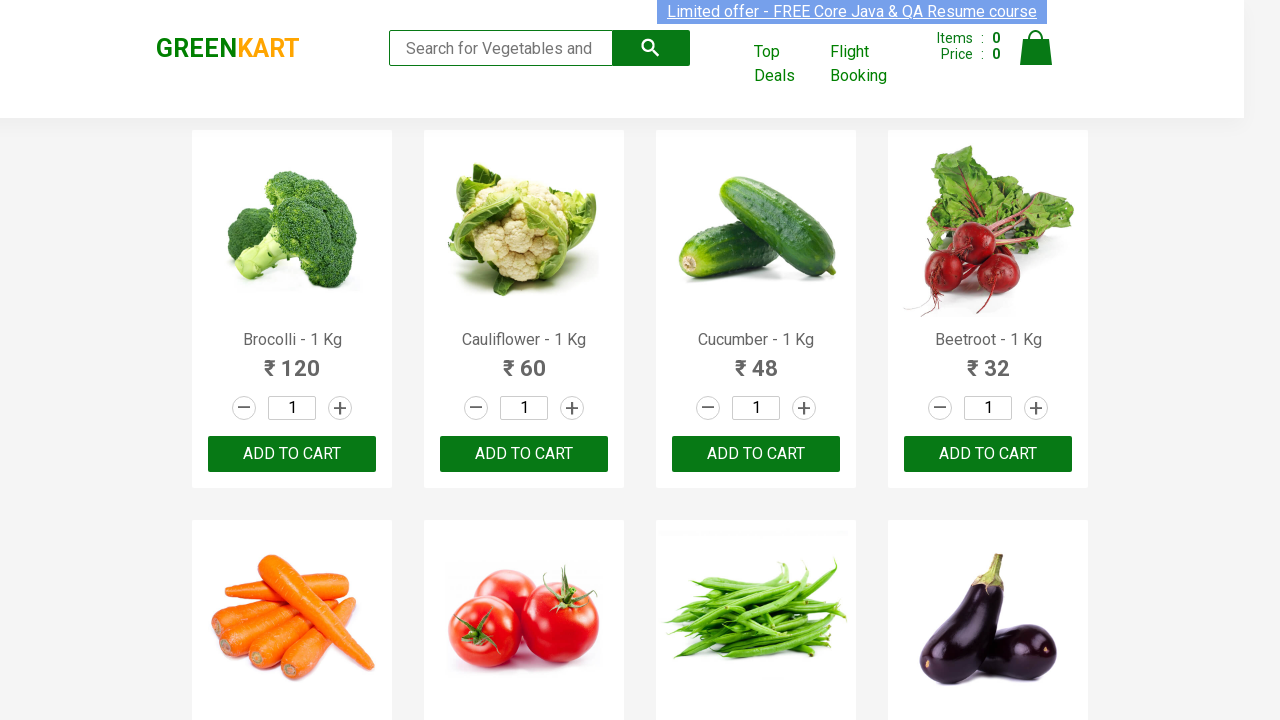

Retrieved all product name elements
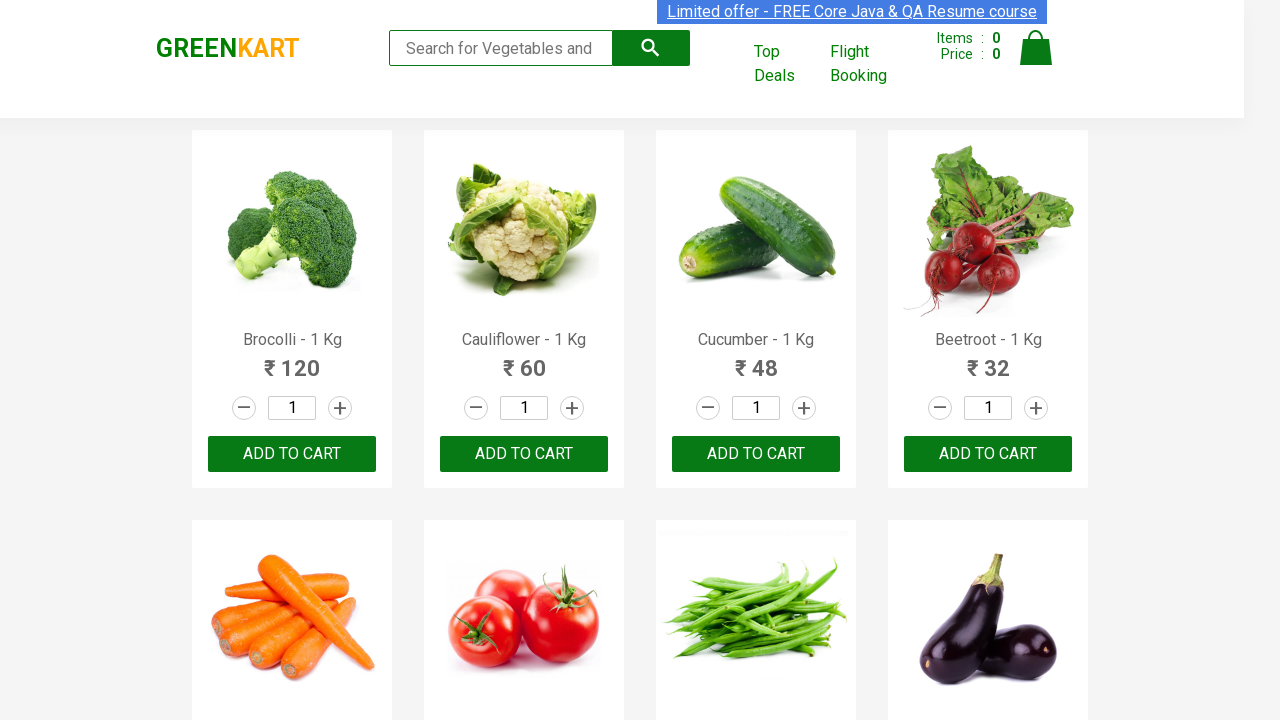

Found matching product: Brocolli
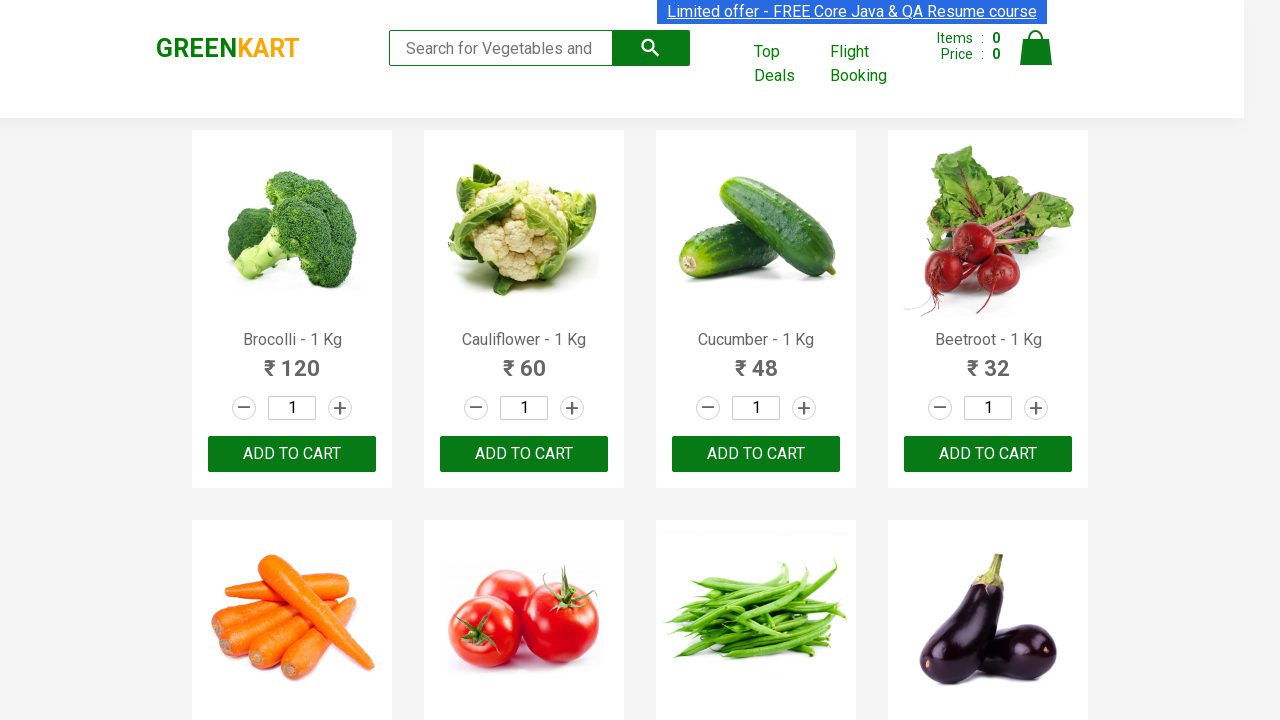

Clicked 'Add to cart' for Brocolli at (292, 454) on xpath=//div[@class='product-action']/button >> nth=0
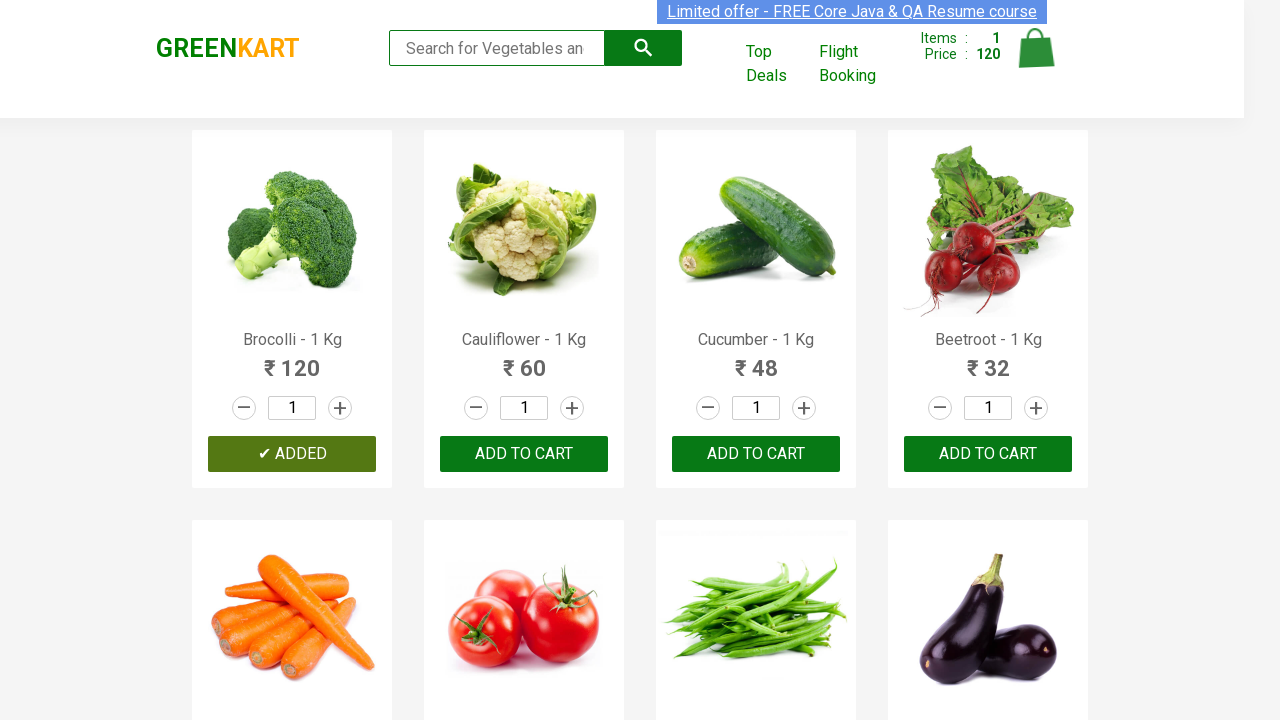

Found matching product: Cucumber
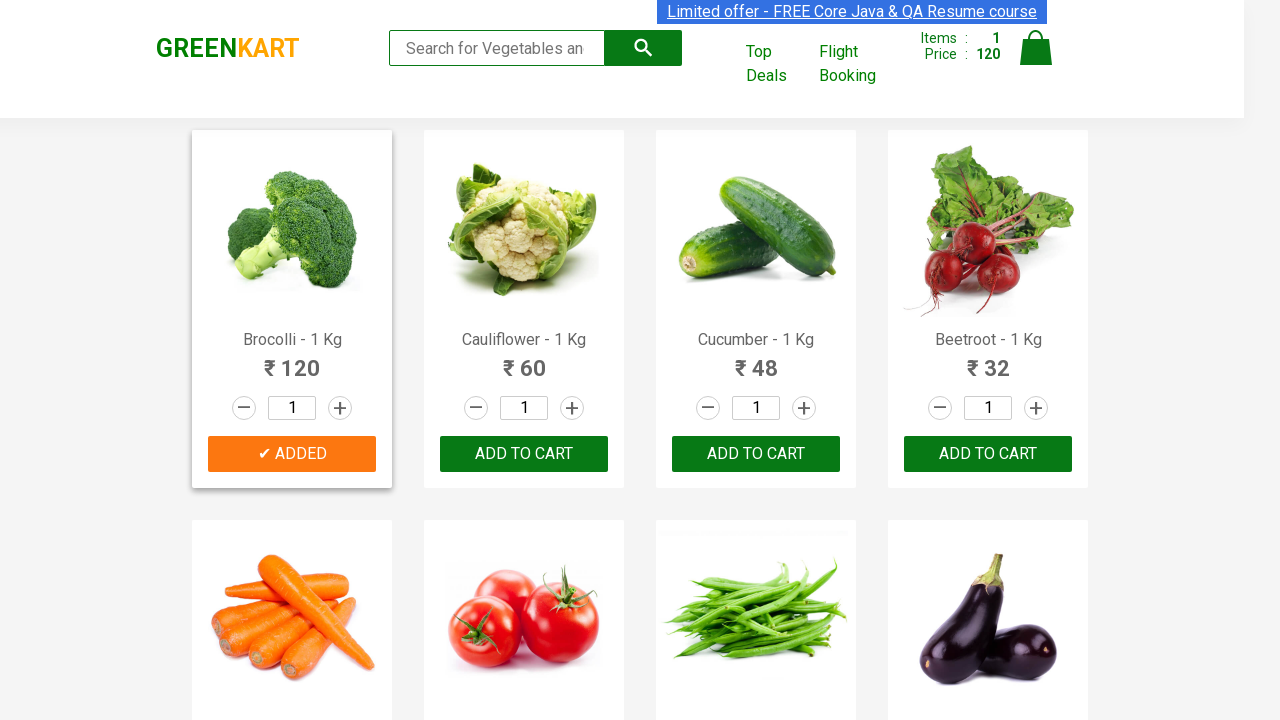

Clicked 'Add to cart' for Cucumber at (756, 454) on xpath=//div[@class='product-action']/button >> nth=2
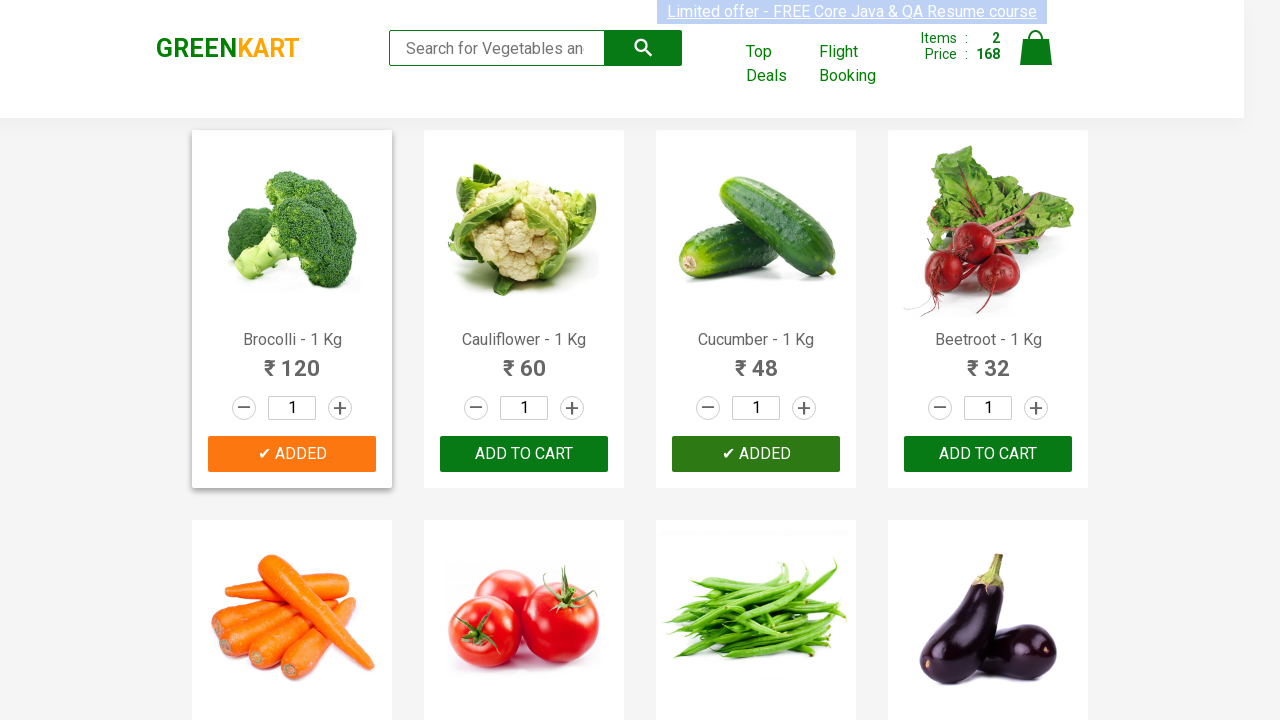

Found matching product: Beetroot
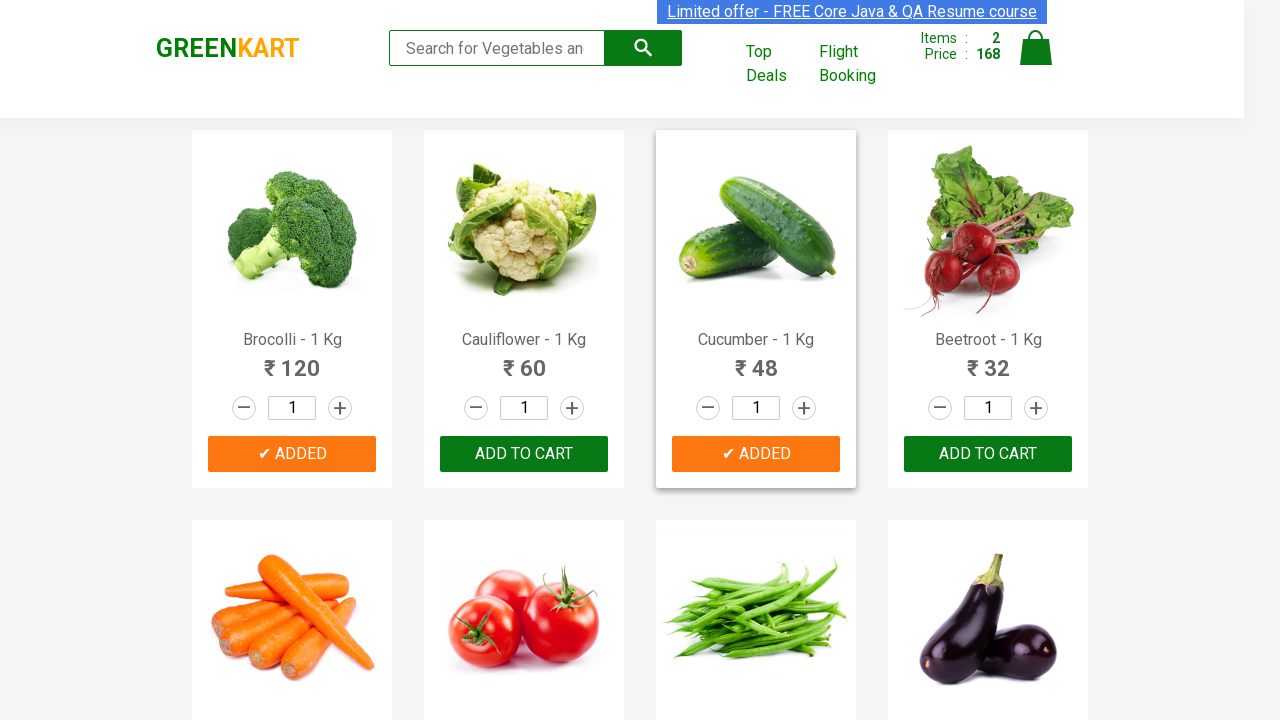

Clicked 'Add to cart' for Beetroot at (988, 454) on xpath=//div[@class='product-action']/button >> nth=3
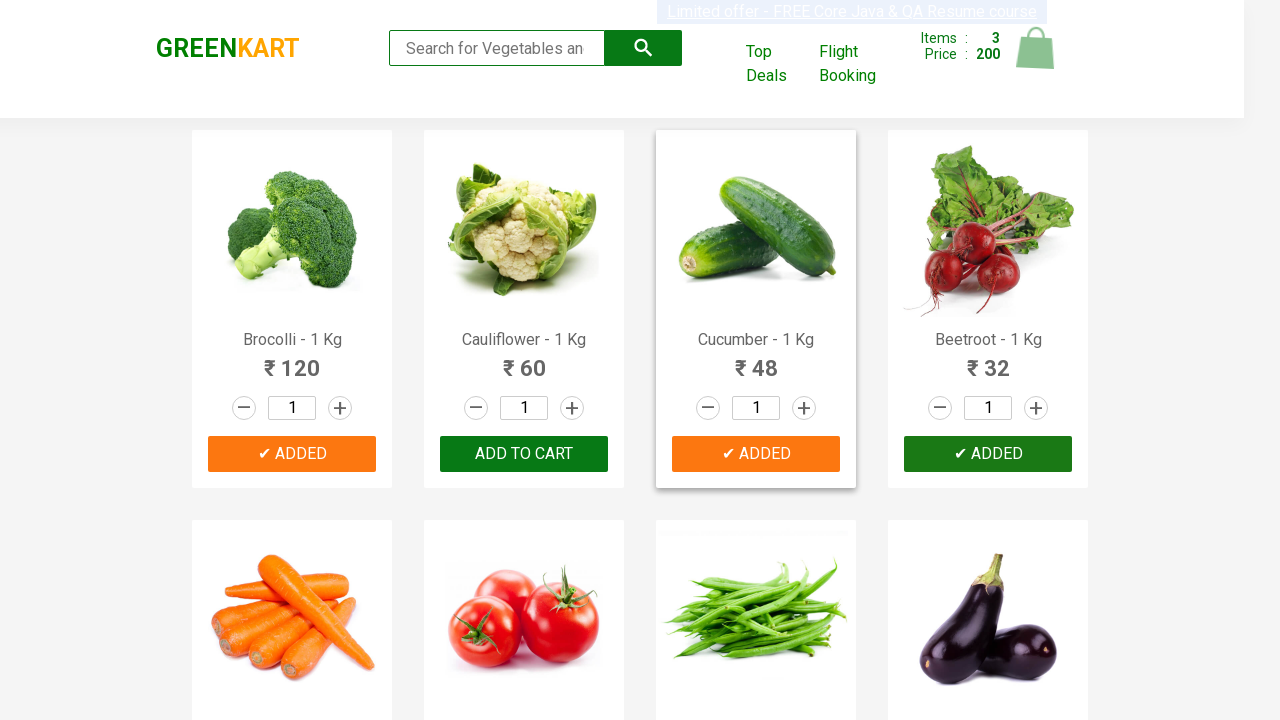

All required items have been added to cart
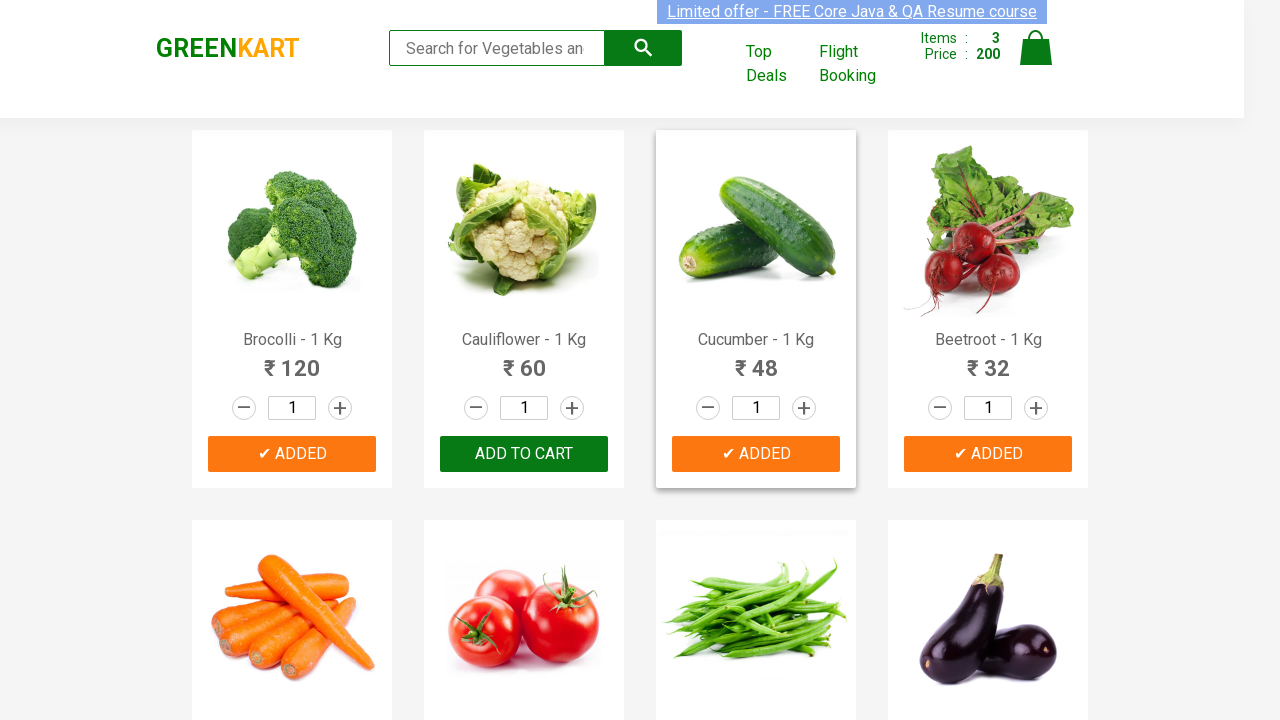

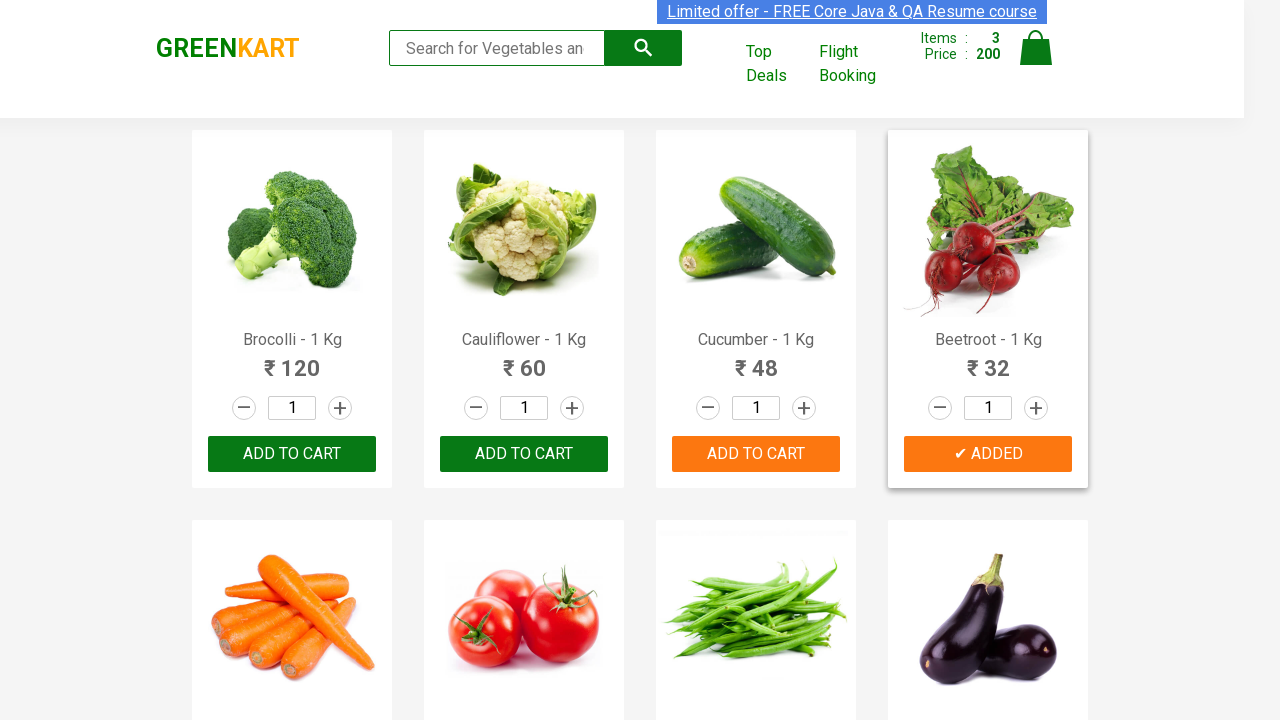